Tests date picker functionality by navigating through the calendar widget to select a specific date (June 15, 2026) and verifying the selected date matches the expected values.

Starting URL: https://rahulshettyacademy.com/seleniumPractise/#/offers

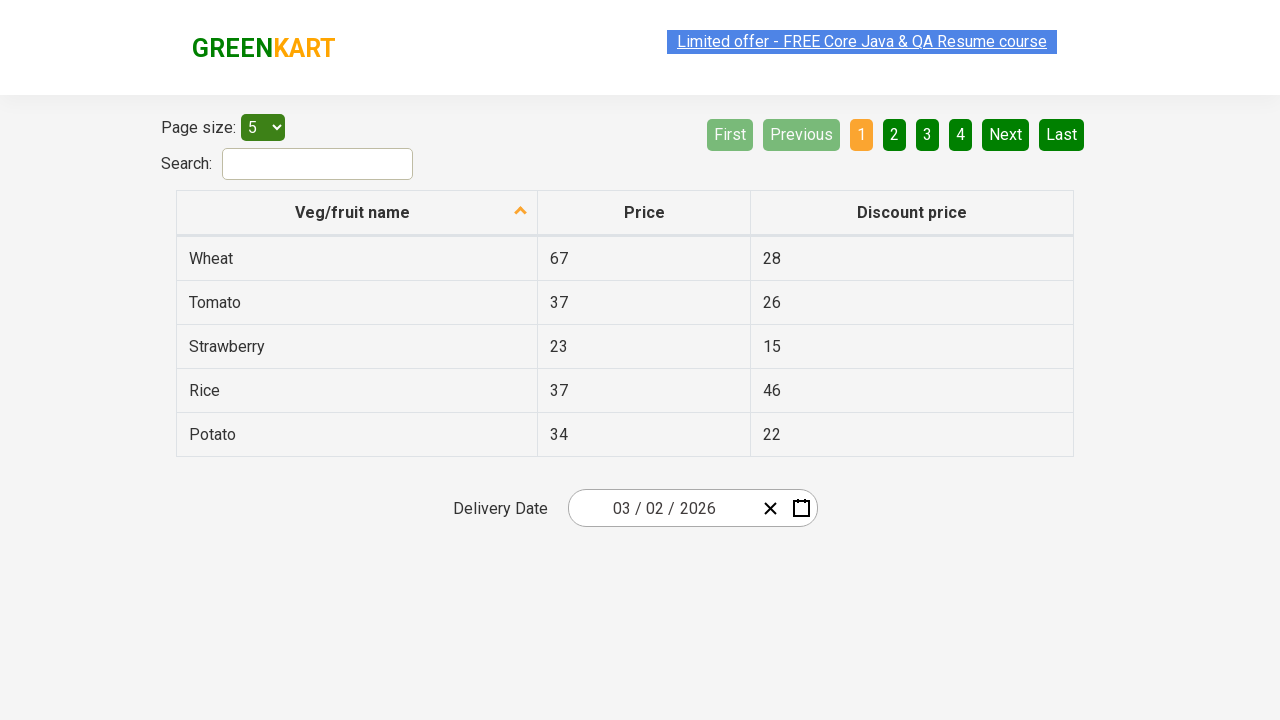

Clicked date picker input to open calendar widget at (662, 508) on .react-date-picker__inputGroup
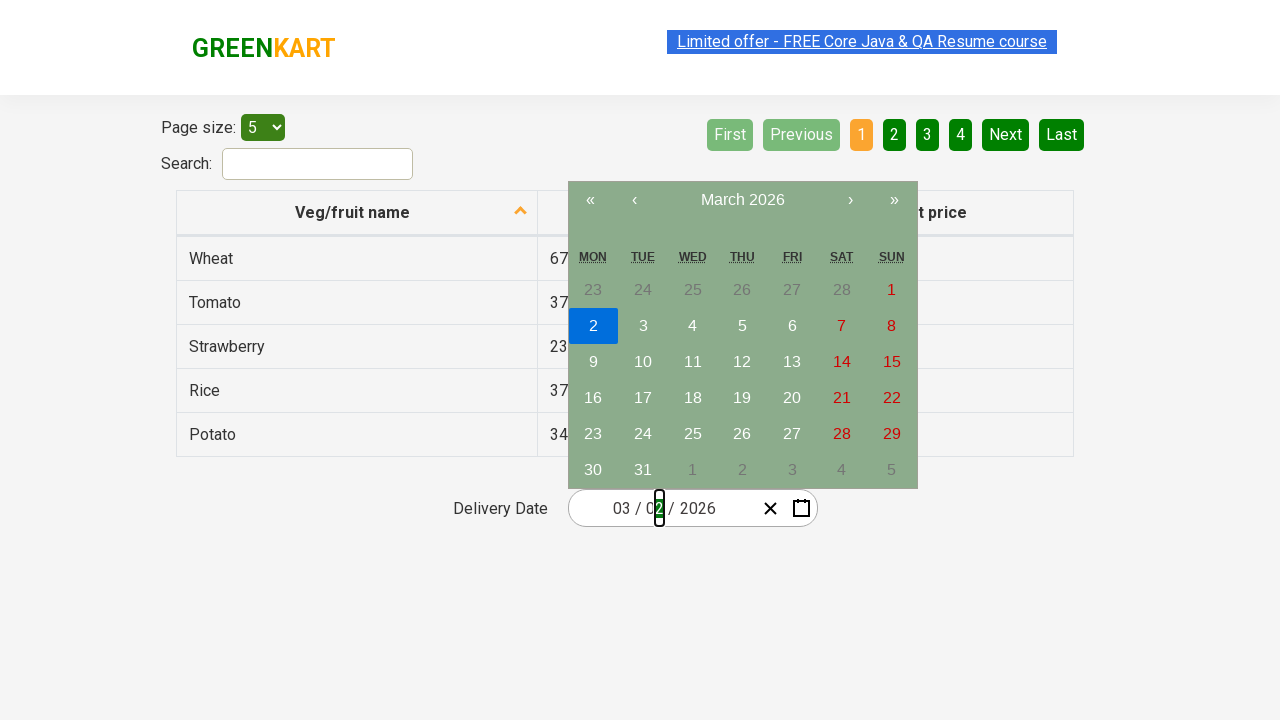

Clicked navigation label to switch from day view to month view at (742, 200) on .react-calendar__navigation__label
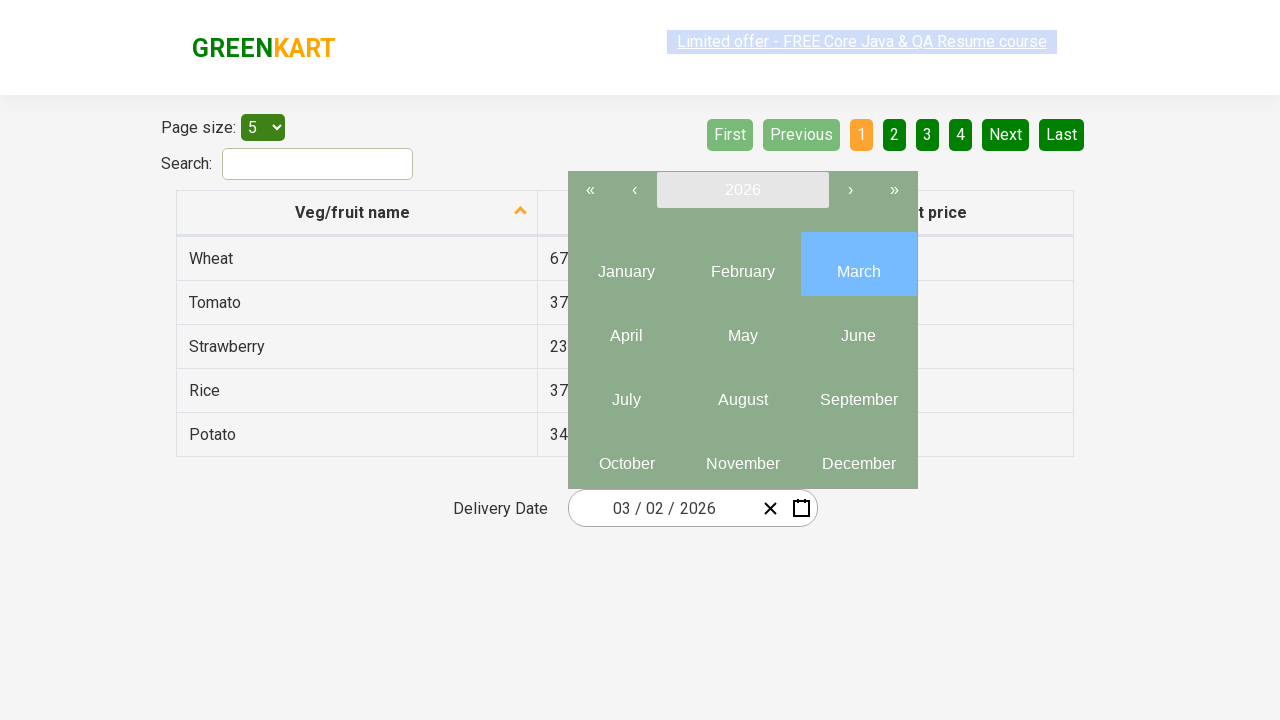

Clicked navigation label again to switch from month view to year view at (742, 190) on .react-calendar__navigation__label
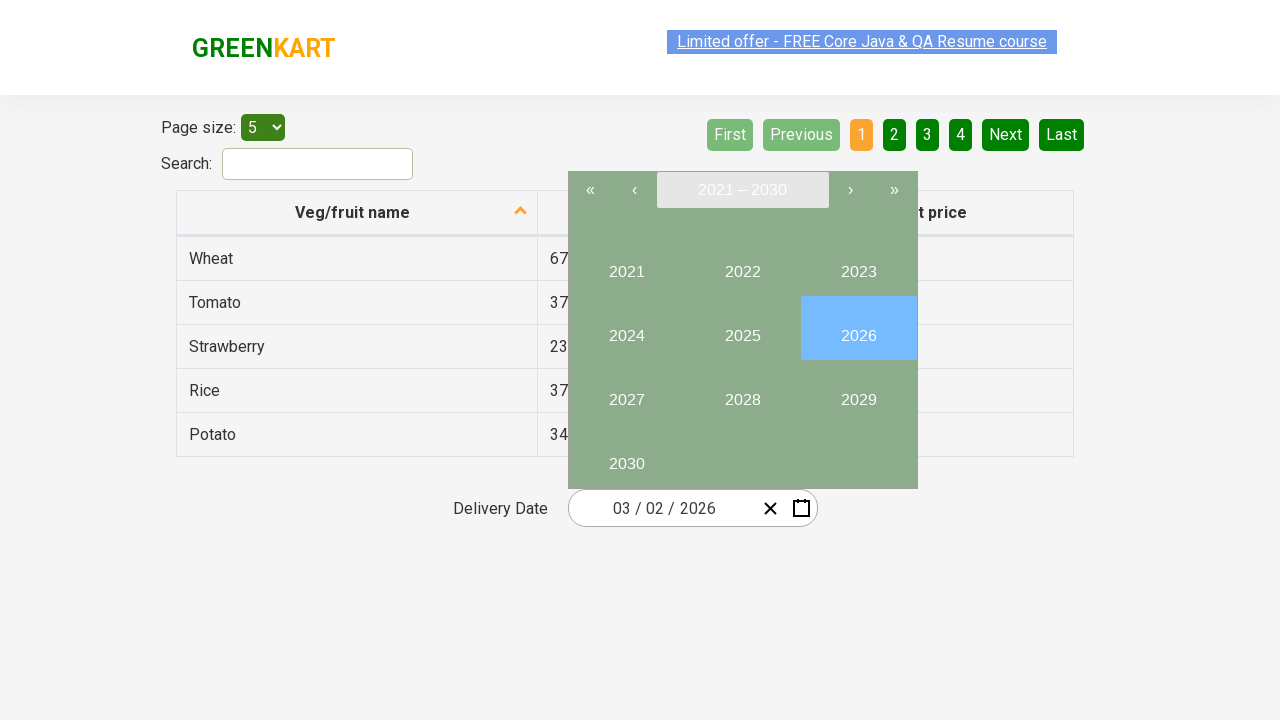

Selected year 2026 from calendar at (858, 328) on //button[text()='2026']
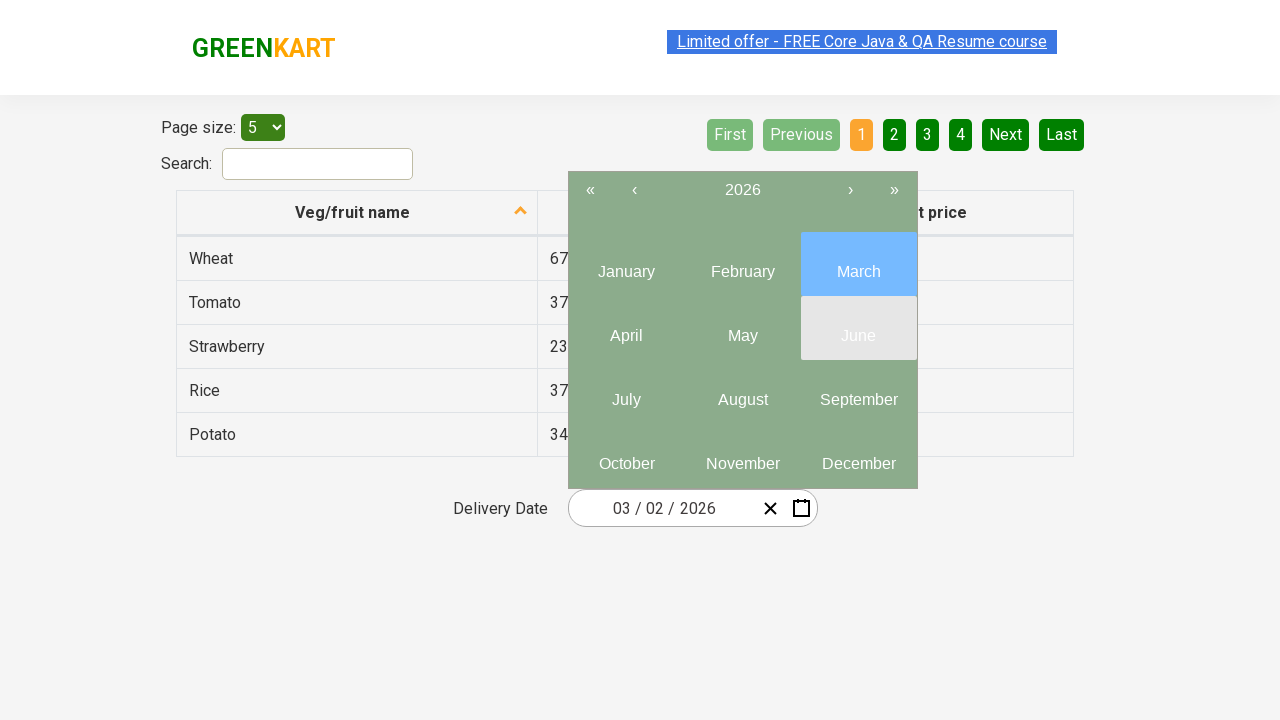

Selected month 6 (June) from calendar at (858, 328) on .react-calendar__year-view__months__month >> nth=5
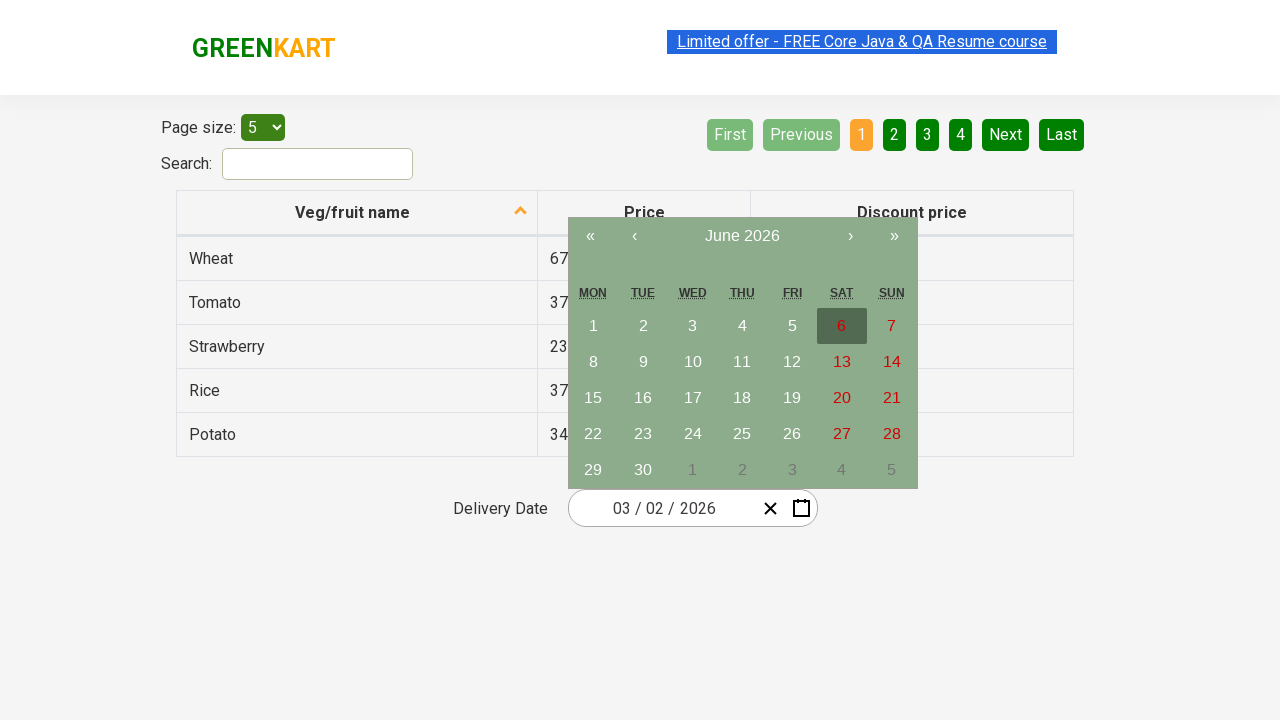

Selected date 15 from calendar at (593, 398) on //abbr[text()='15']
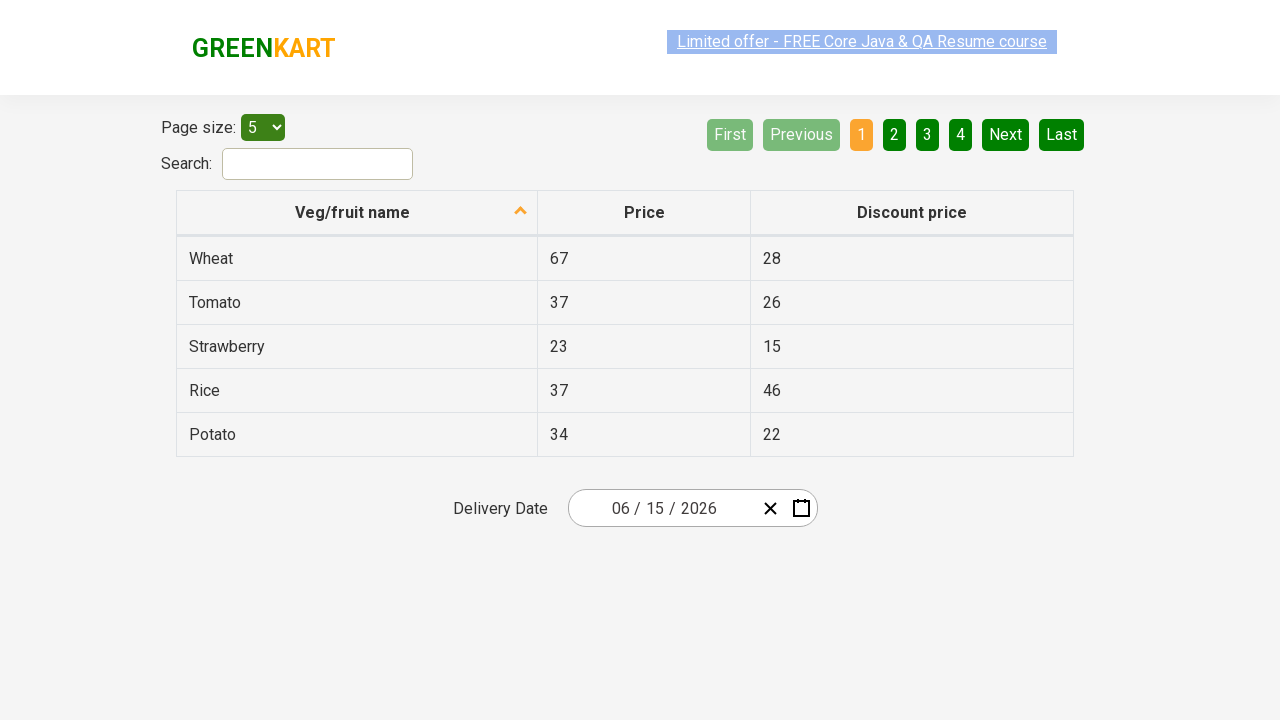

Date picker input field loaded after date selection
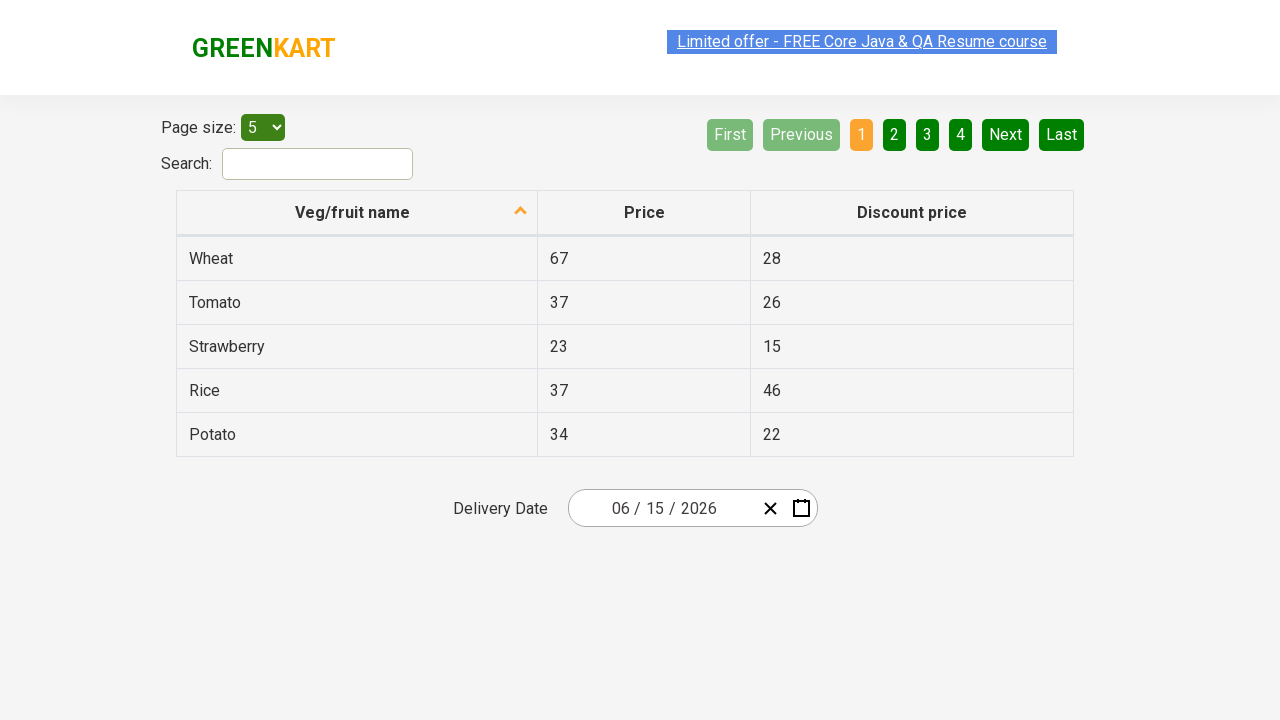

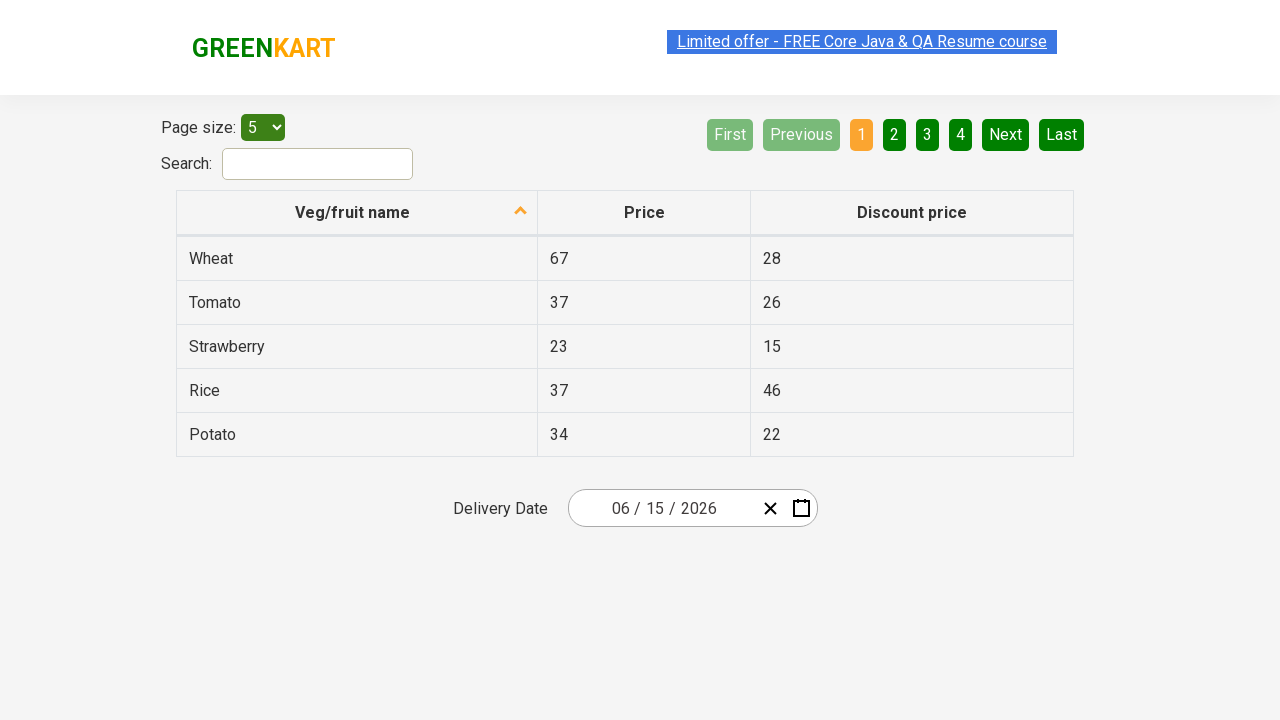